Tests pressing the SPACE key using keyboard actions on the Key Presses page and verifies the result text displays the correct key pressed

Starting URL: https://the-internet.herokuapp.com/key_presses

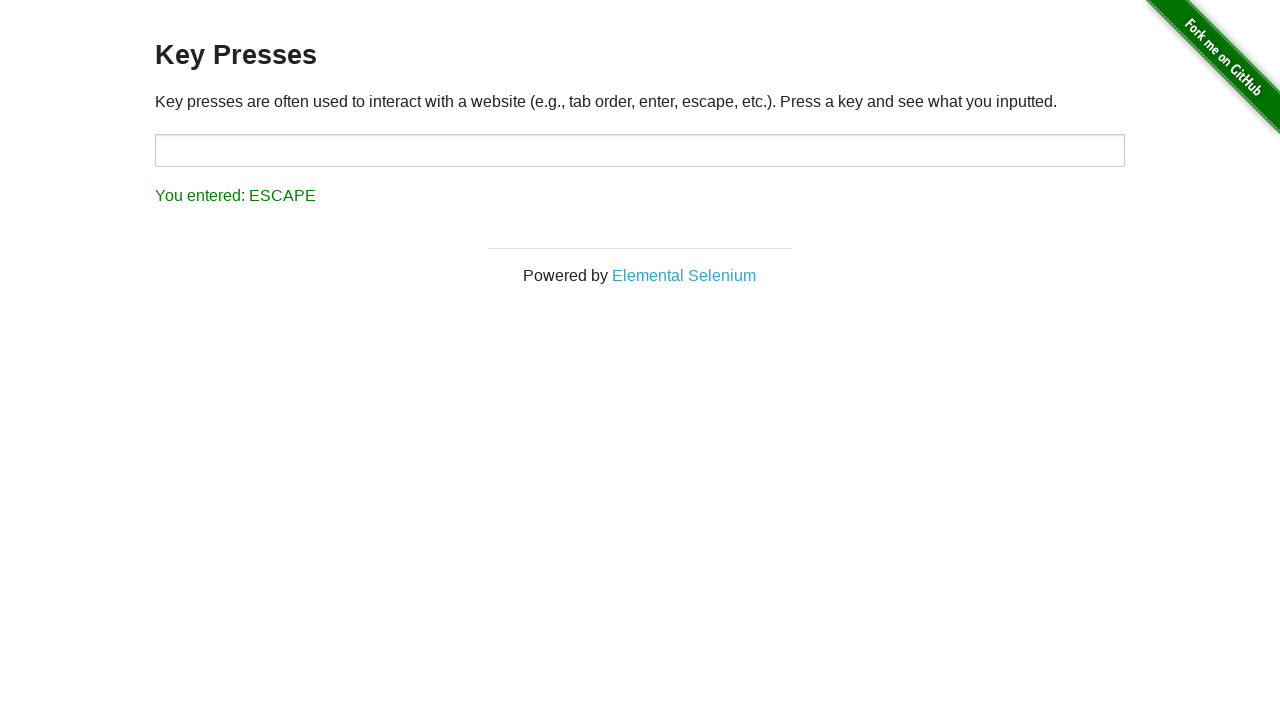

Navigated to Key Presses page
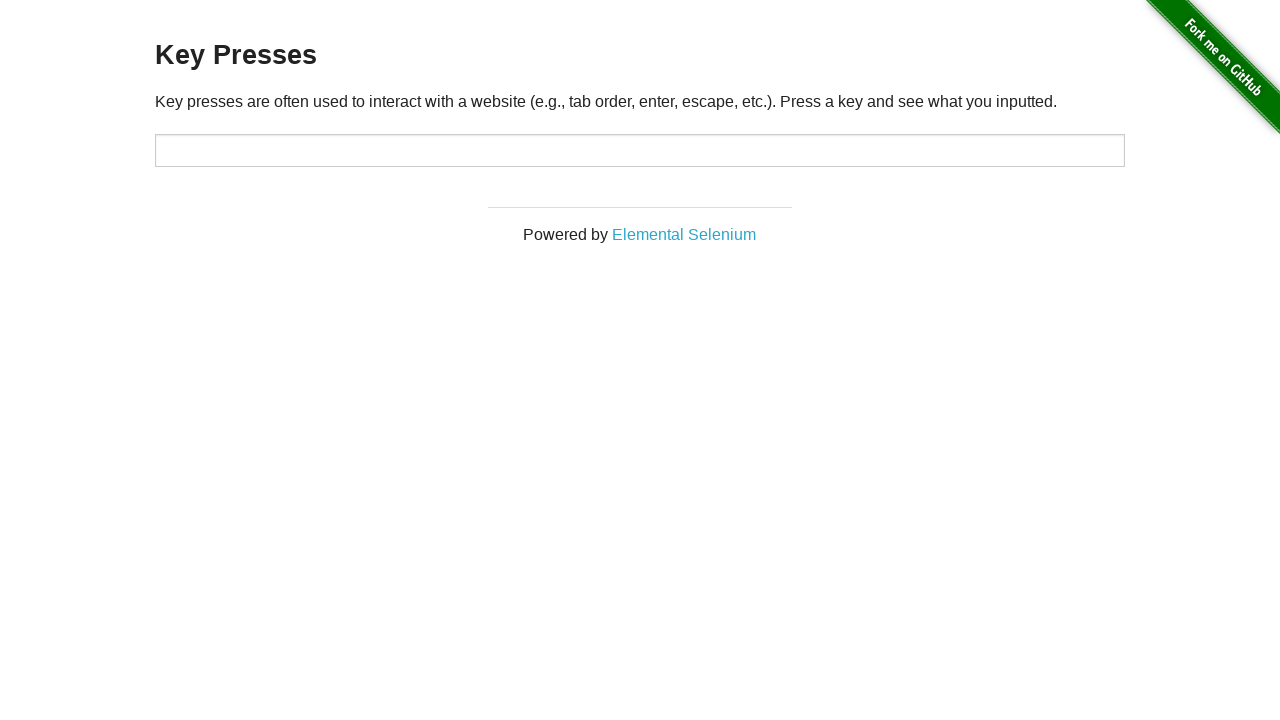

Pressed SPACE key using keyboard actions
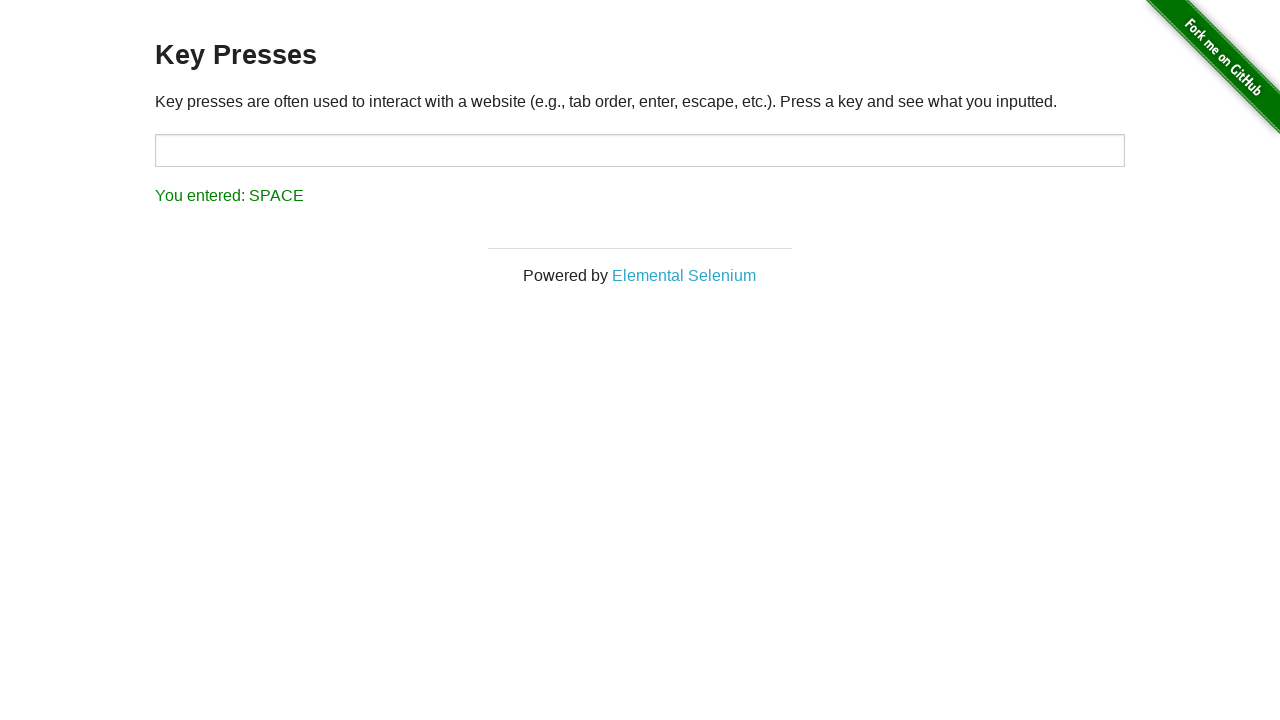

Result element loaded and became visible
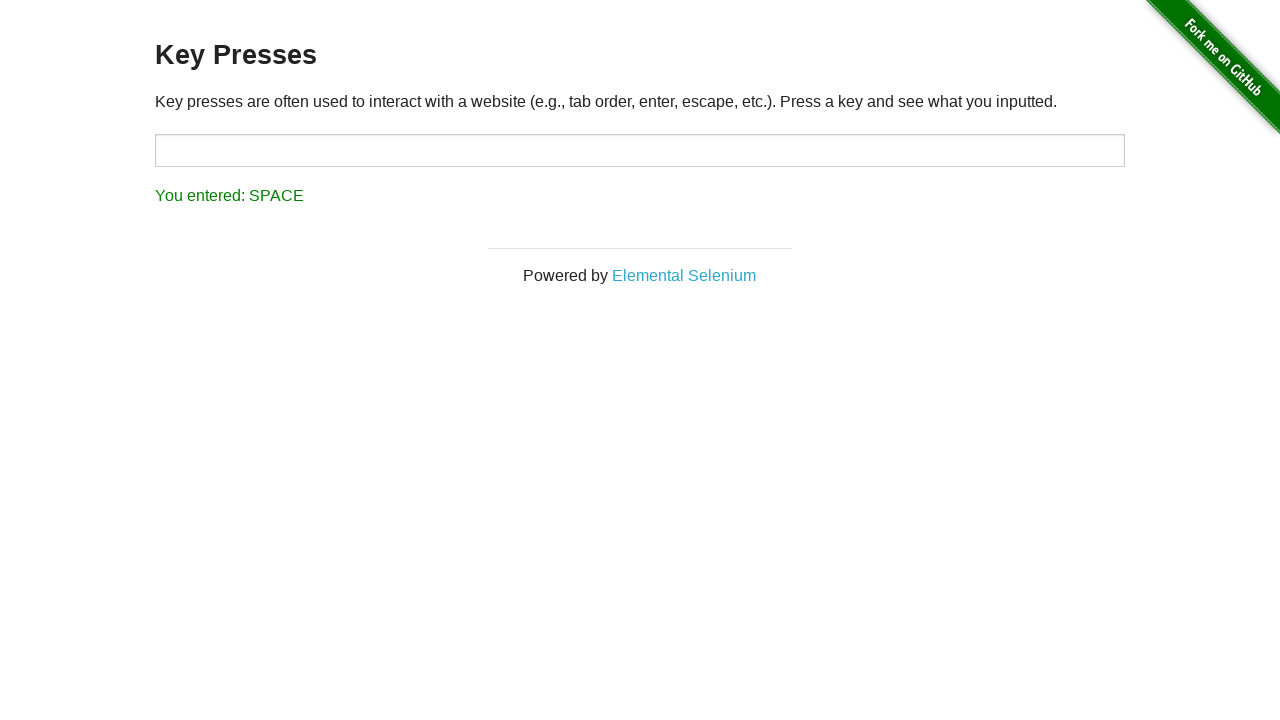

Retrieved result text content
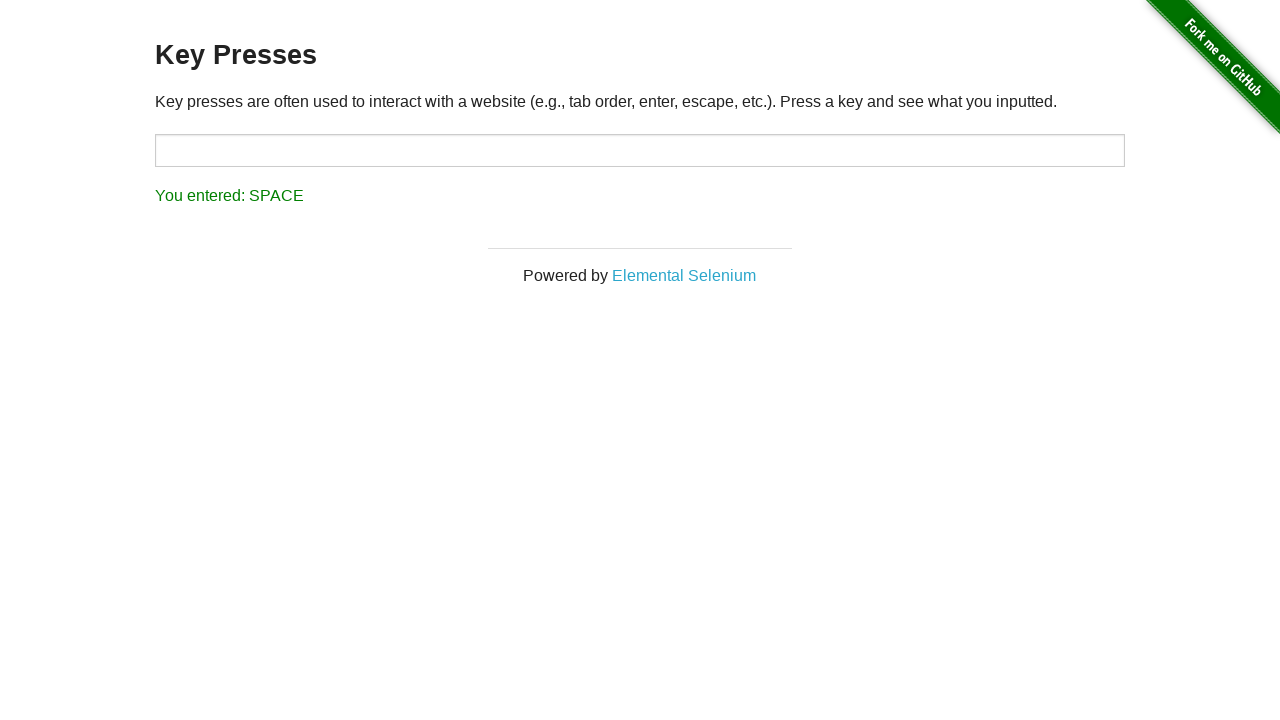

Verified result text displays 'You entered: SPACE'
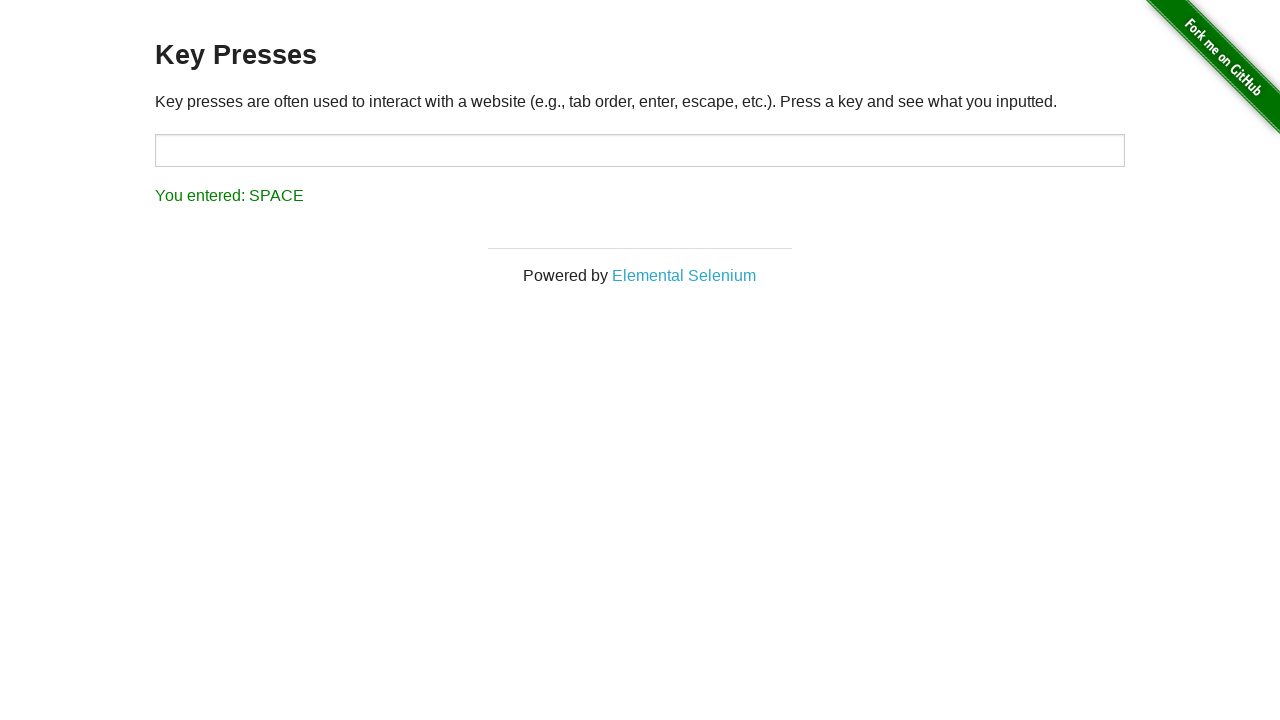

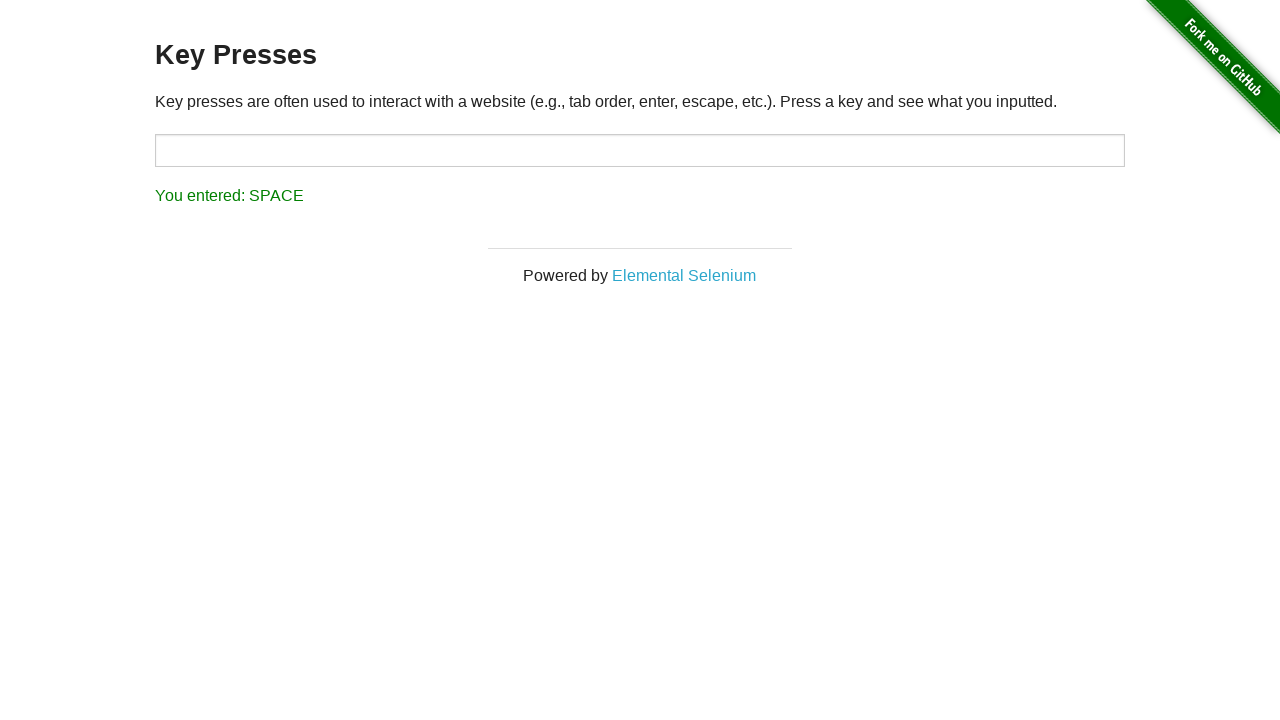